Tests sorting a text column (Email) in ascending order by clicking the column header and verifying the values are sorted alphabetically

Starting URL: http://the-internet.herokuapp.com/tables

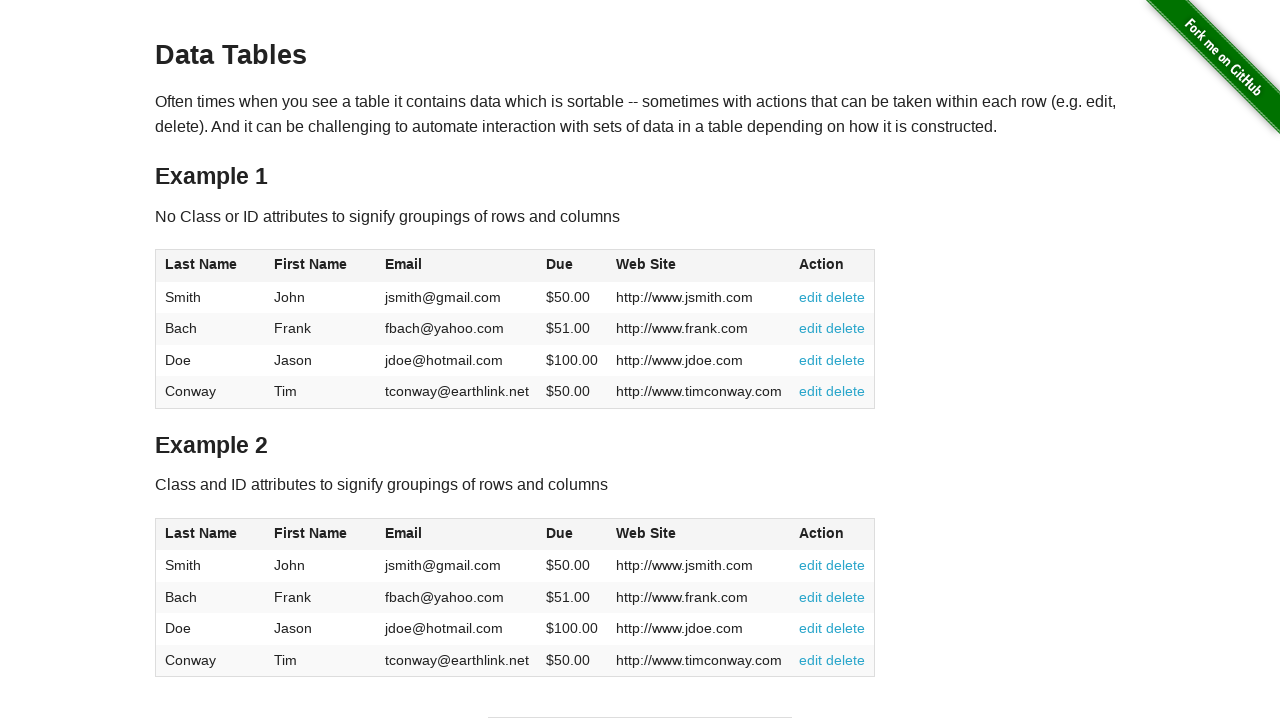

Clicked Email column header to sort in ascending order at (457, 266) on #table1 thead tr th:nth-of-type(3)
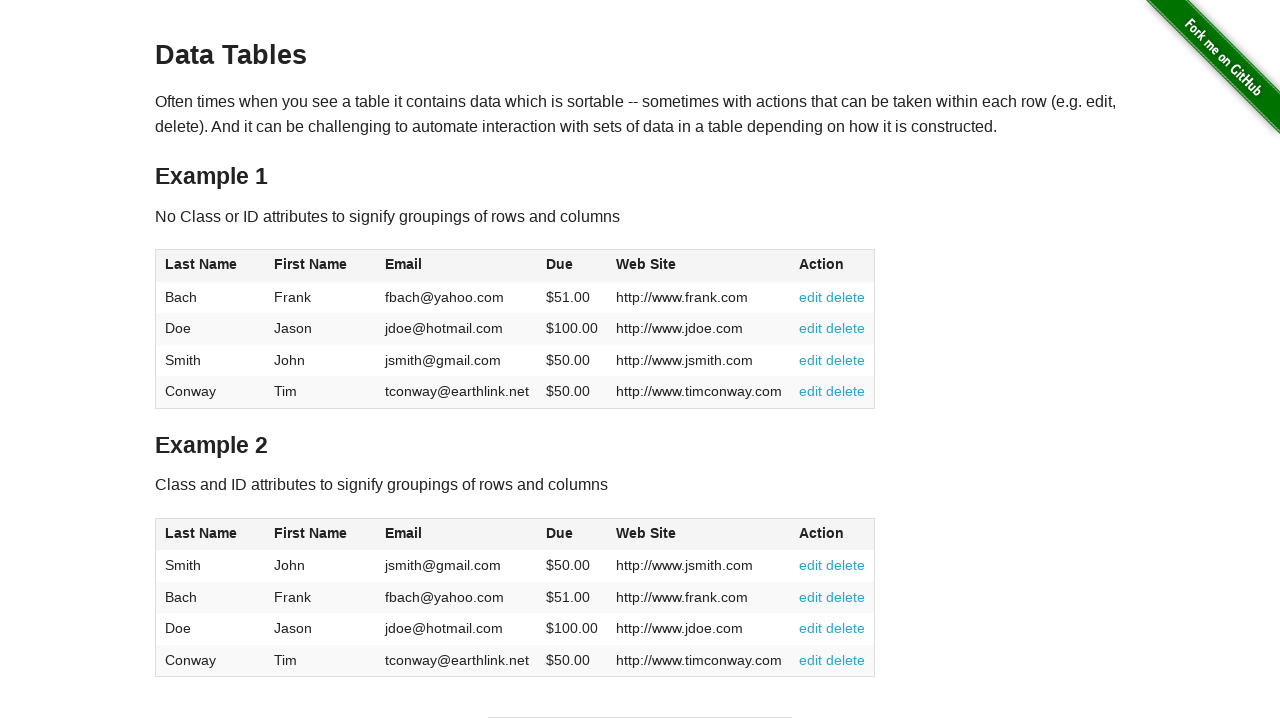

Table updated and Email column verified
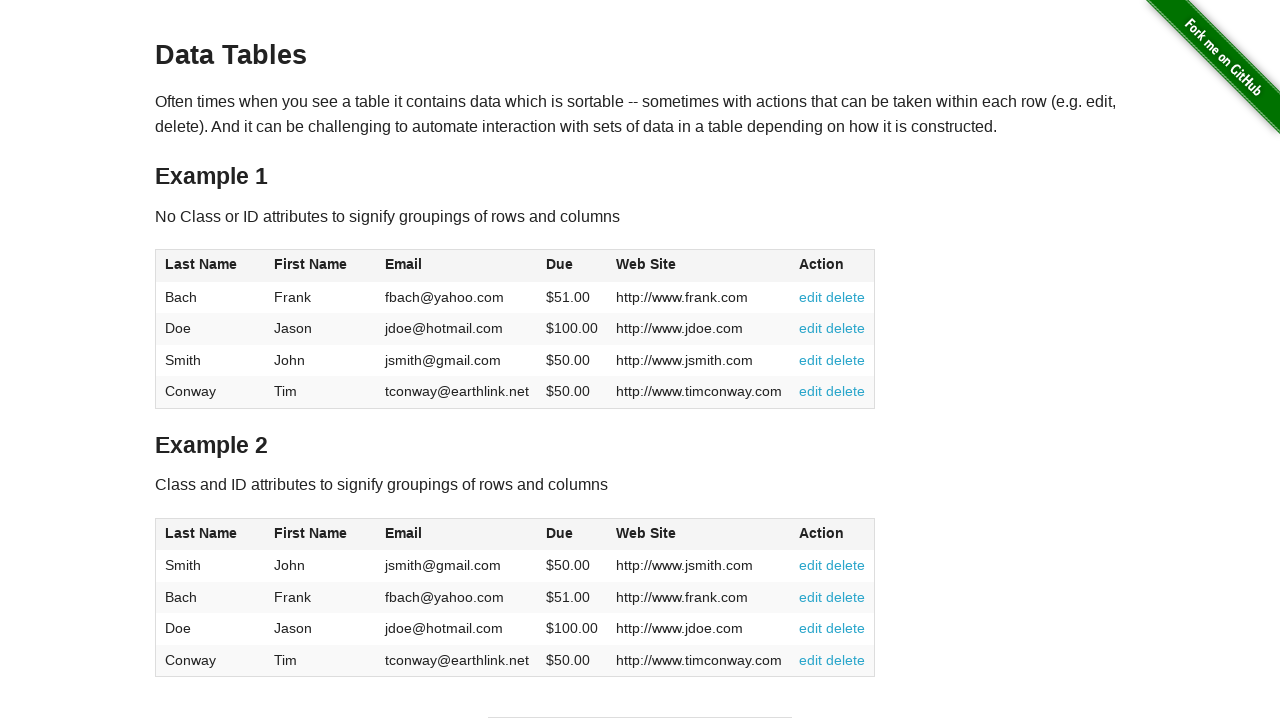

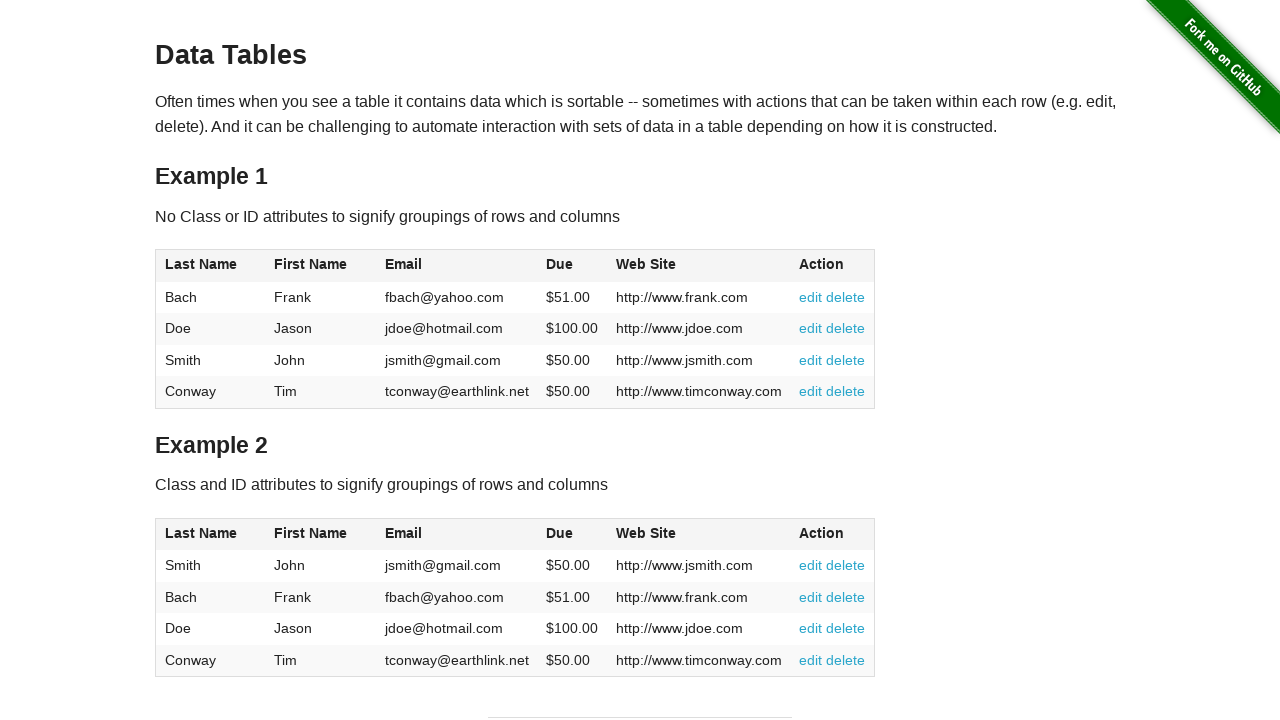